Tests interaction with a dropdown select element by reading numbers from the page, calculating their sum, selecting the corresponding value from the dropdown, and submitting the form.

Starting URL: https://suninjuly.github.io/selects1.html

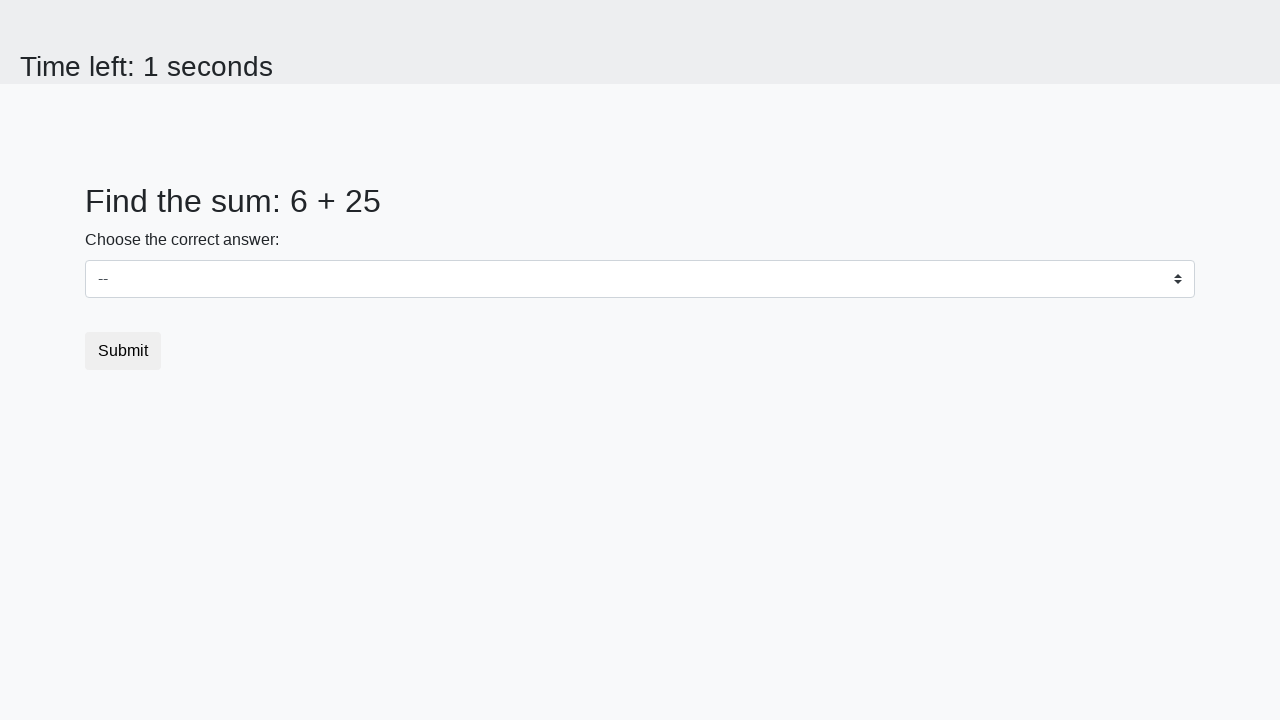

Retrieved text content from #num1 element
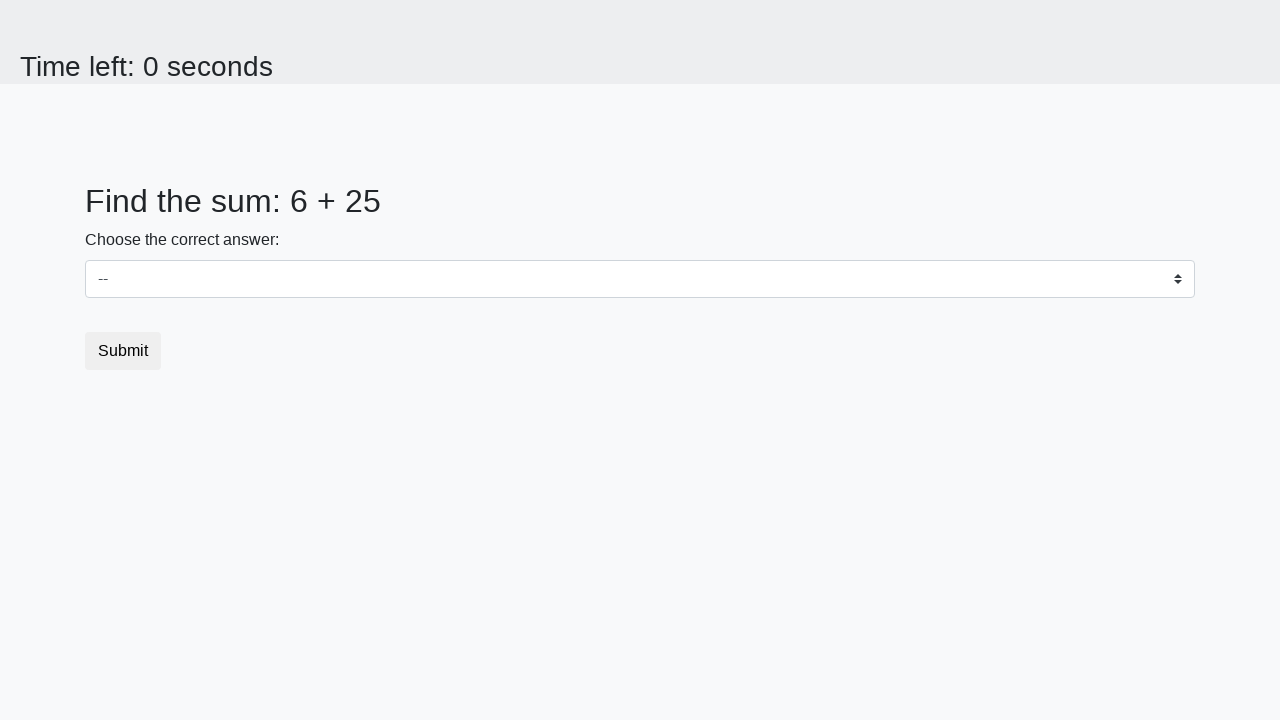

Retrieved text content from #num2 element
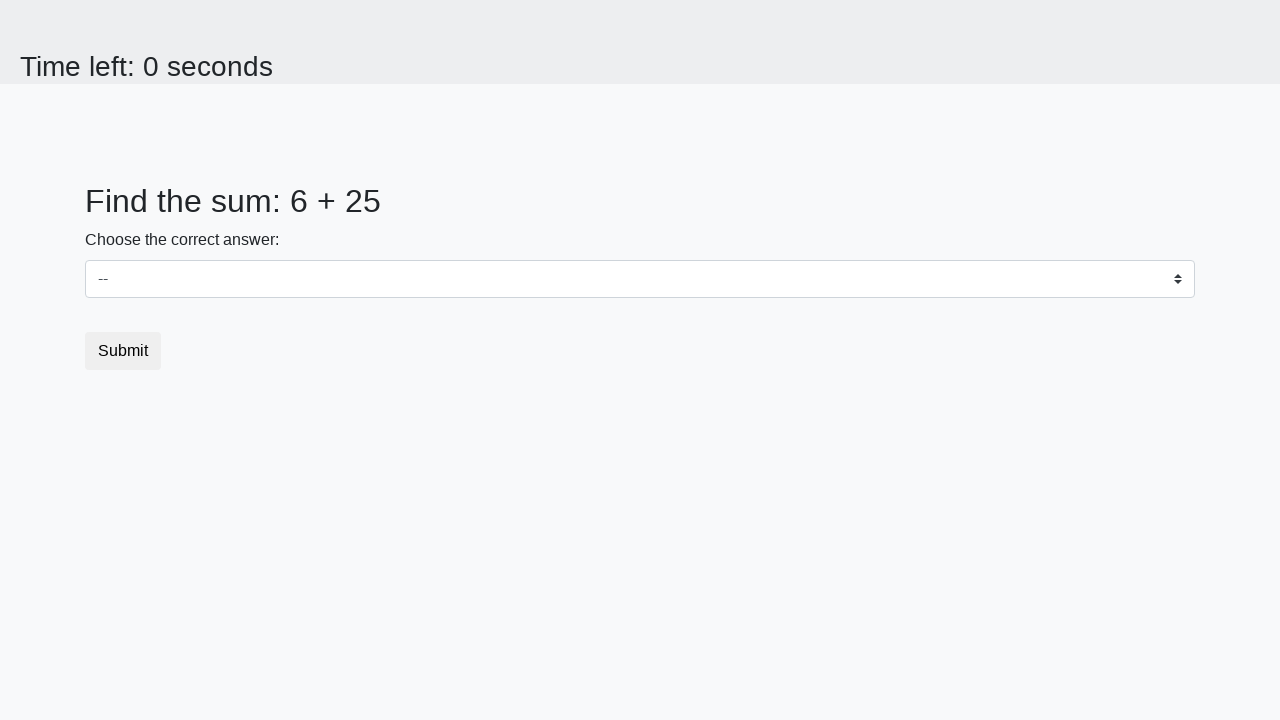

Calculated sum of numbers: 31
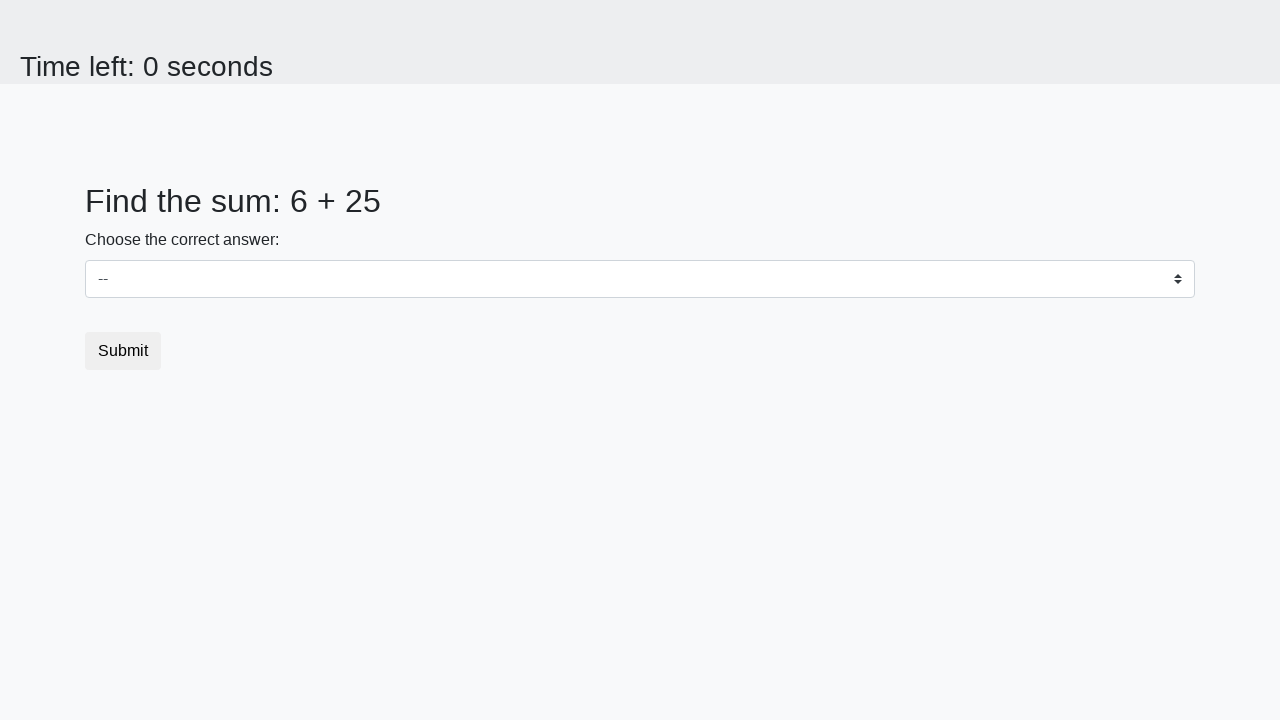

Selected value '31' from dropdown on select
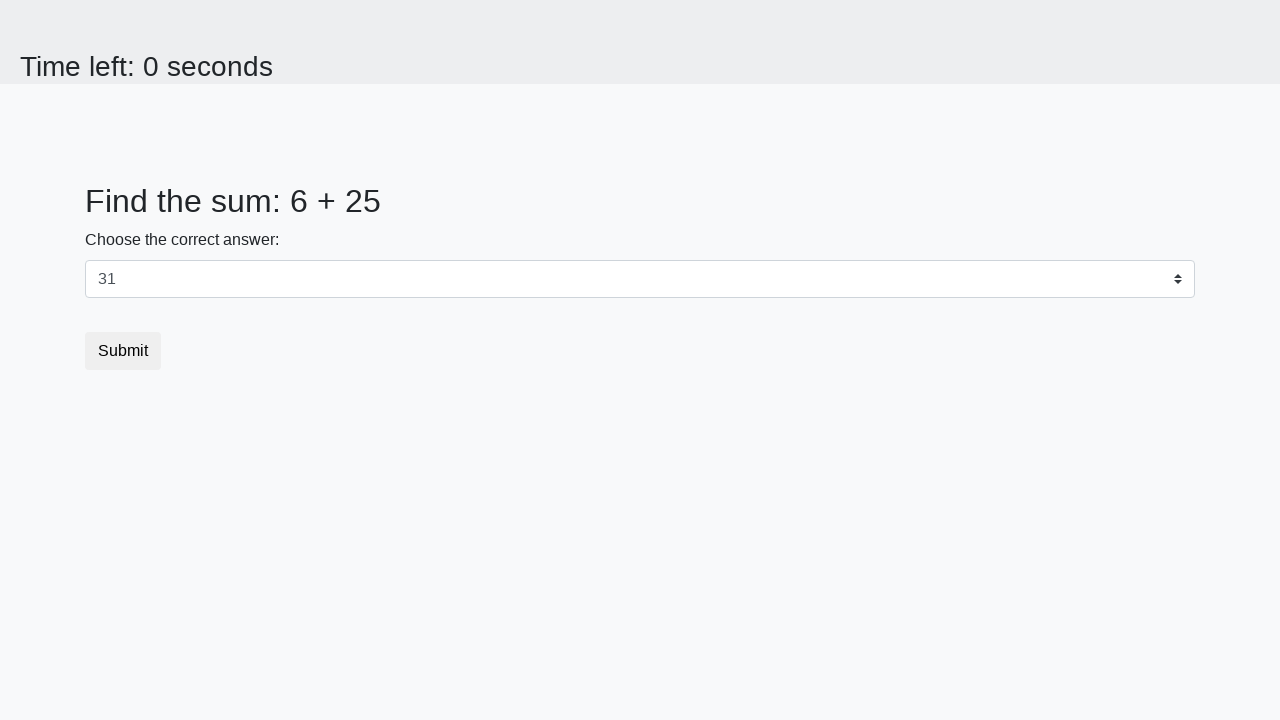

Clicked submit button at (123, 351) on button
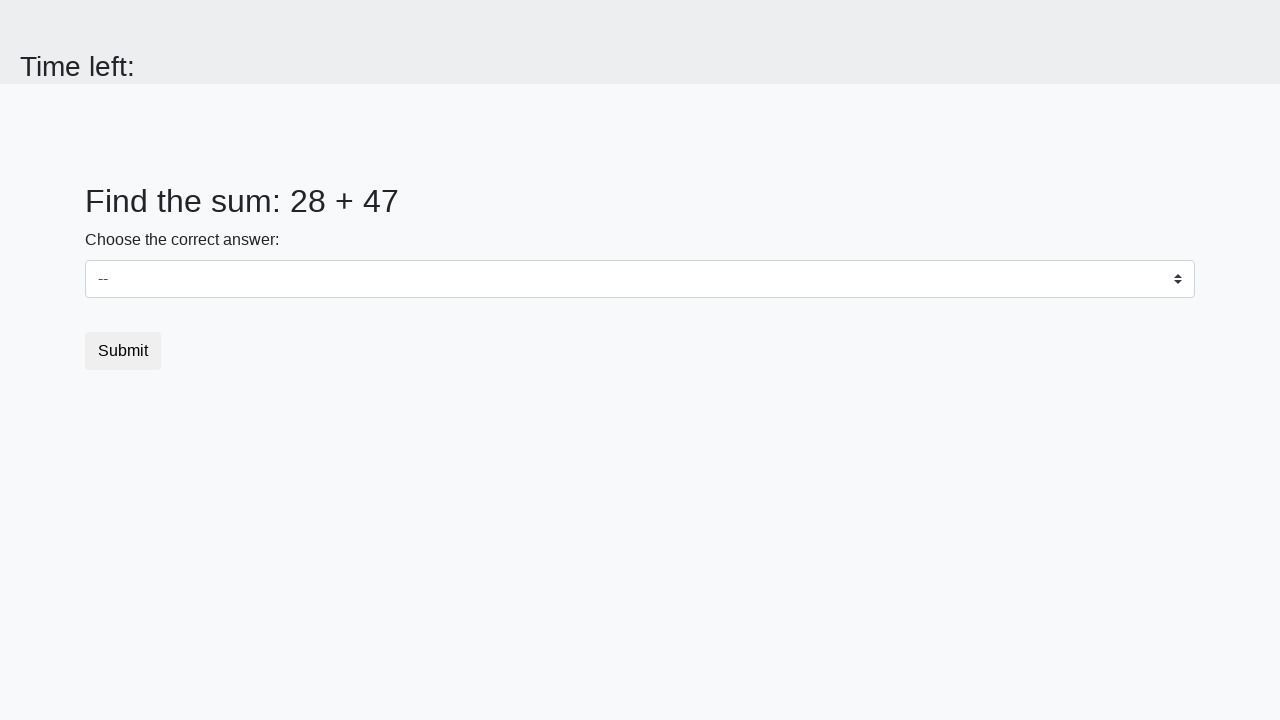

Waited 2000ms for page to process submission
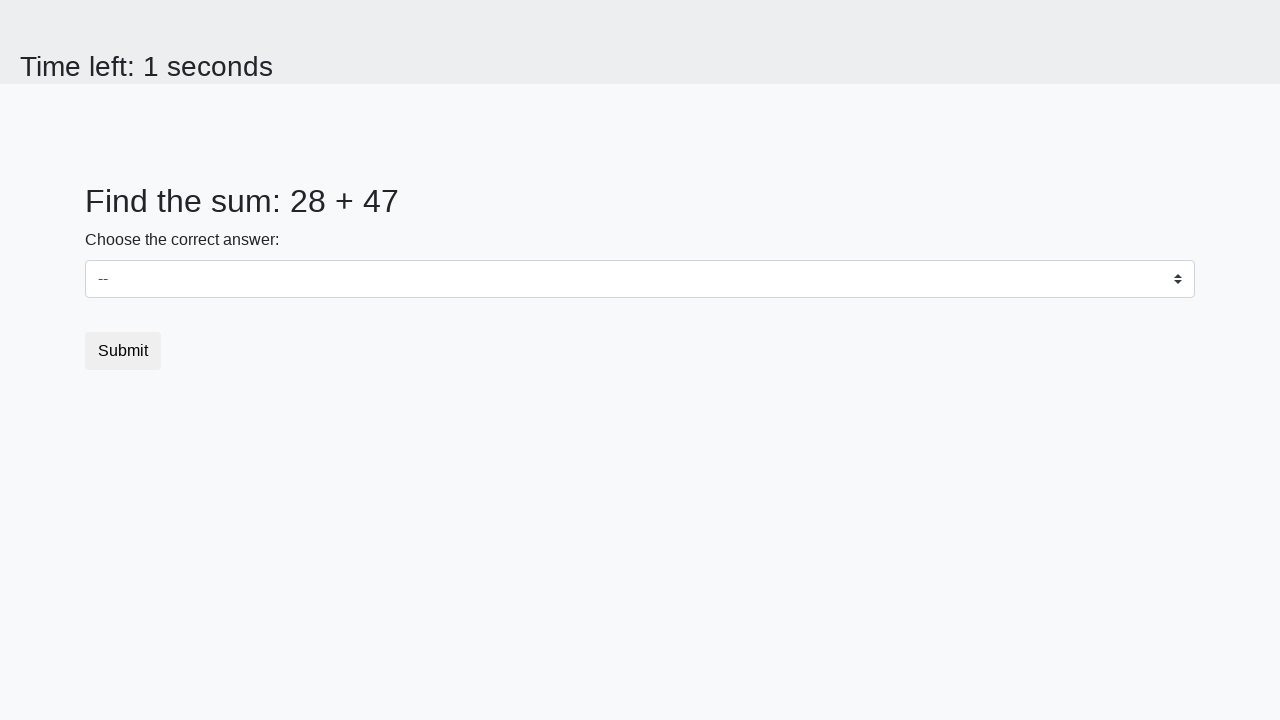

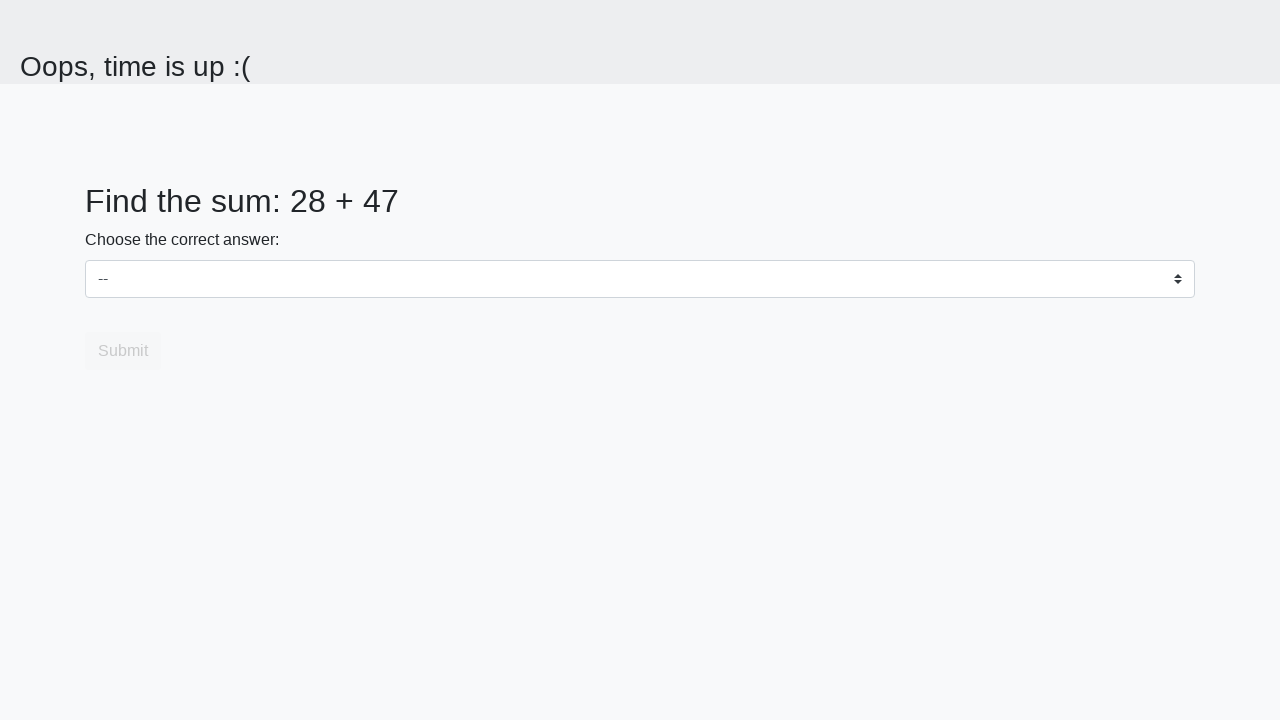